Tests sorting customers by first name by clicking the sort header twice and verifying the order

Starting URL: https://www.globalsqa.com/angularJs-protractor/BankingProject/#/manager

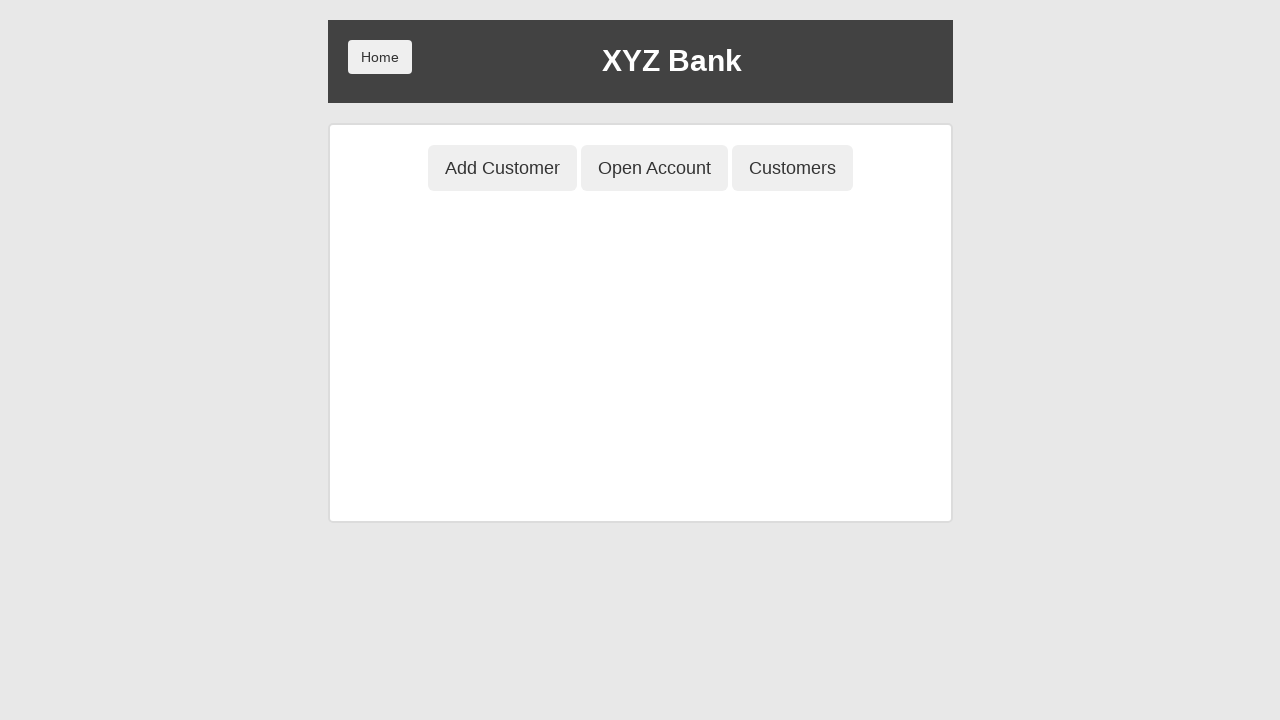

Clicked Customers button to view customer list at (792, 168) on button[ng-class='btnClass3']
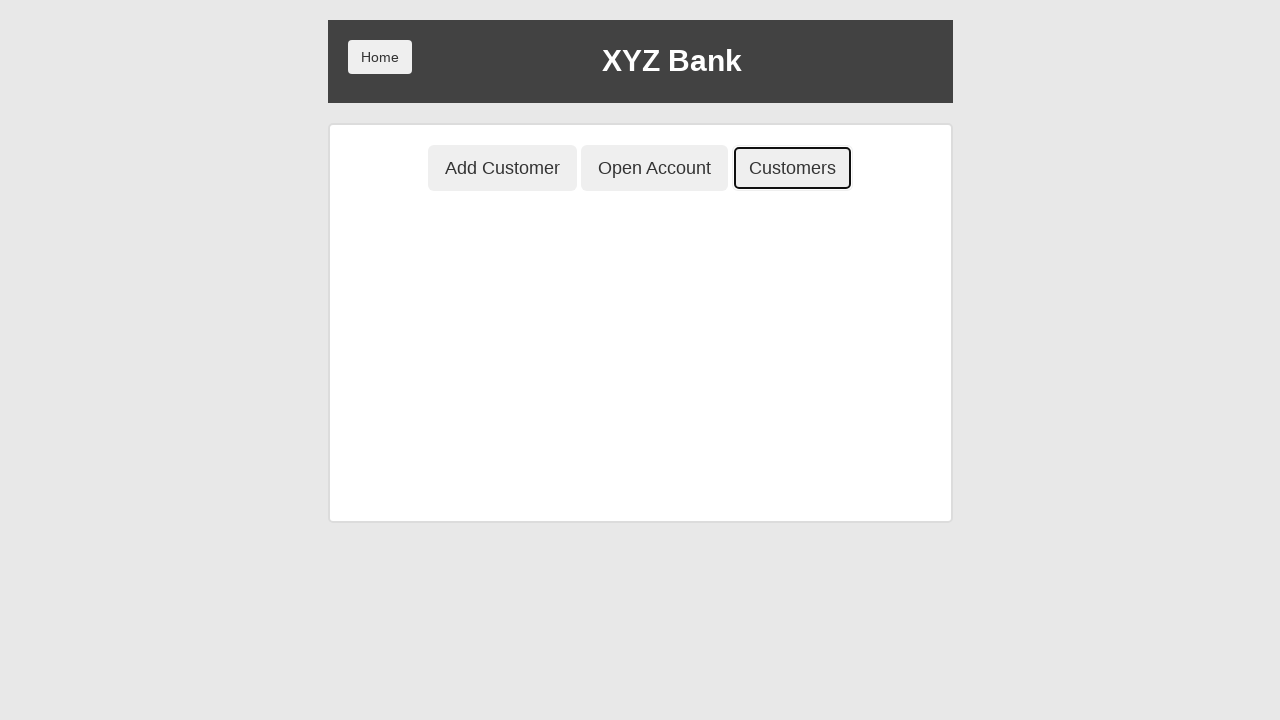

Customer table loaded successfully
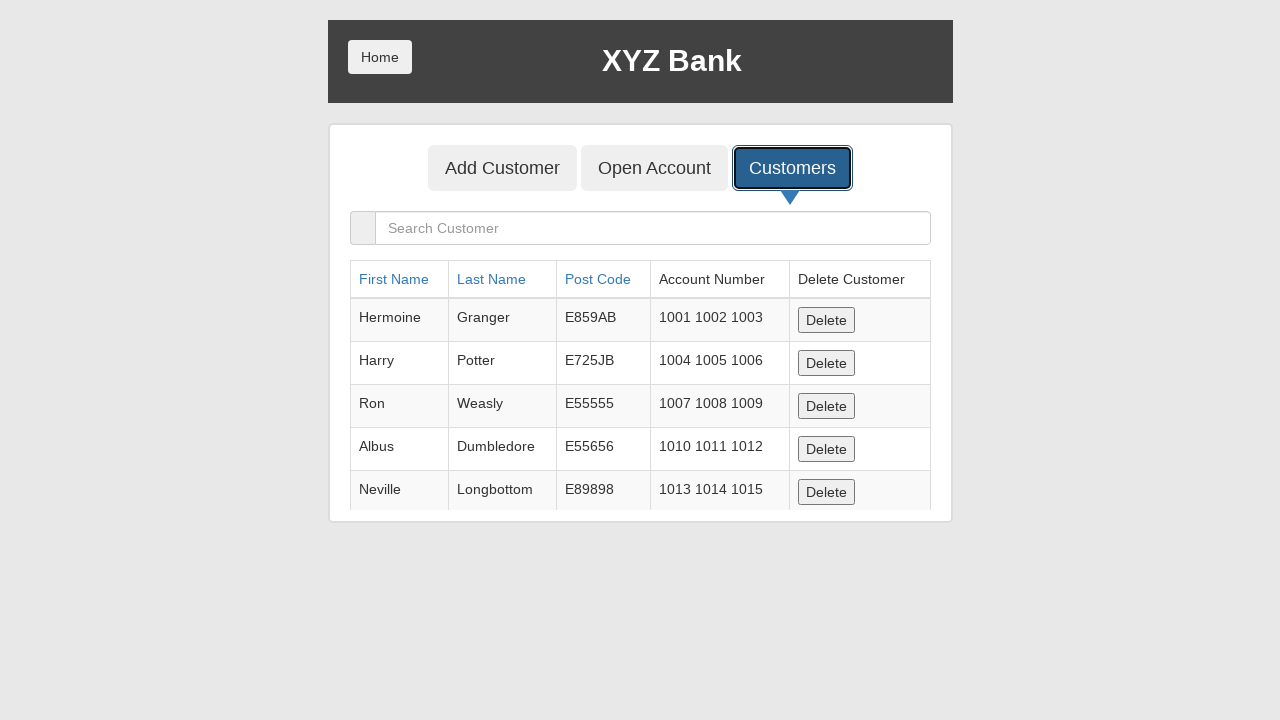

Clicked first name header to initiate sort at (394, 279) on a[ng-click="sortType = 'fName'; sortReverse = !sortReverse"]
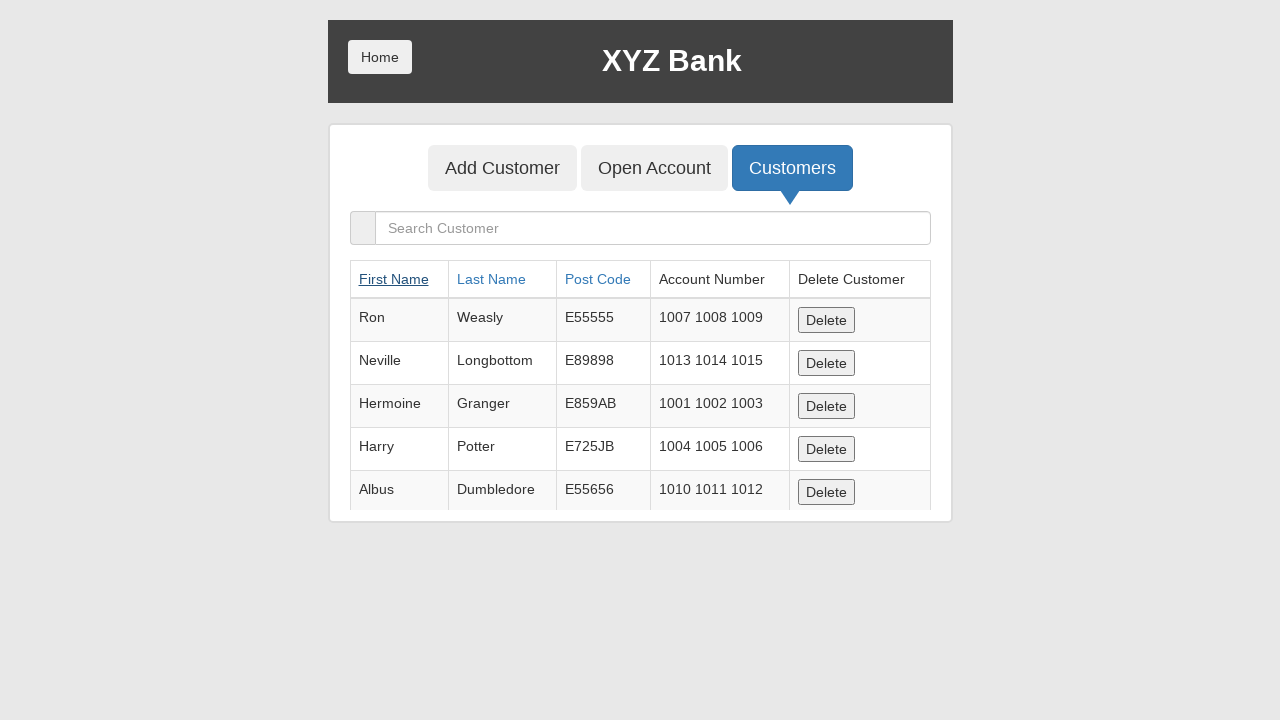

Clicked first name header again to set ascending order at (394, 279) on a[ng-click="sortType = 'fName'; sortReverse = !sortReverse"]
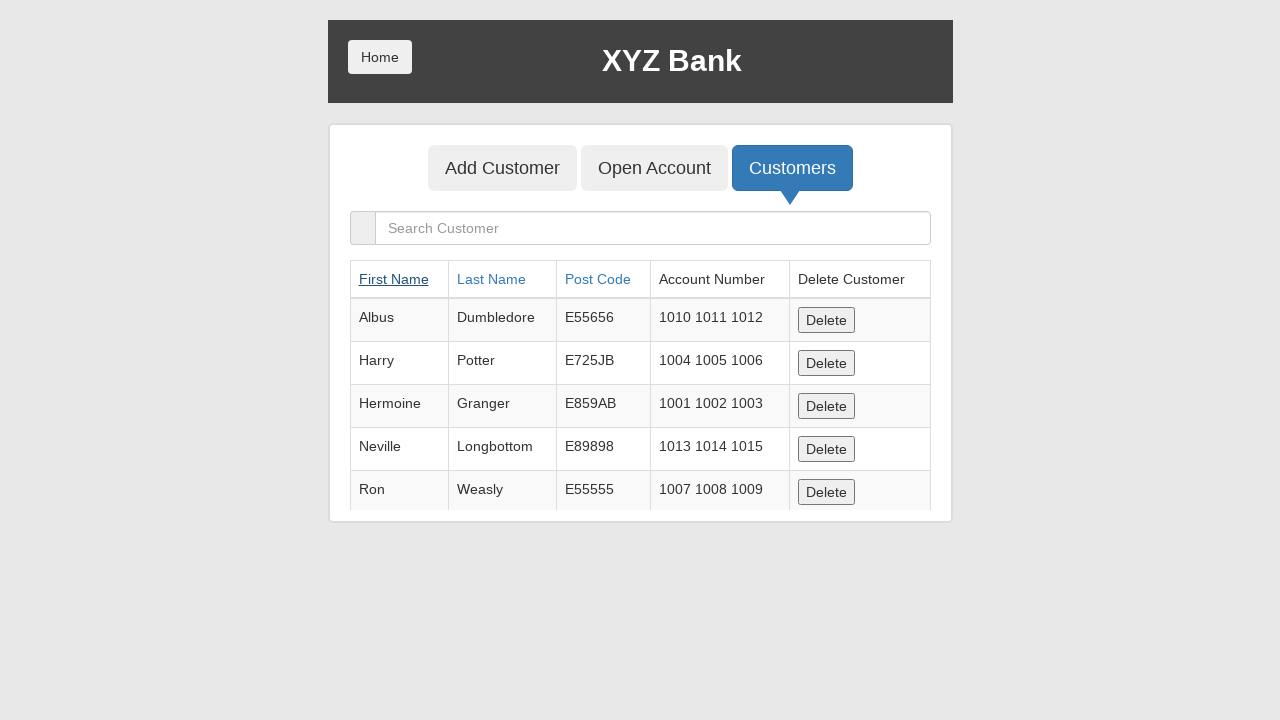

Sort animation completed after 500ms wait
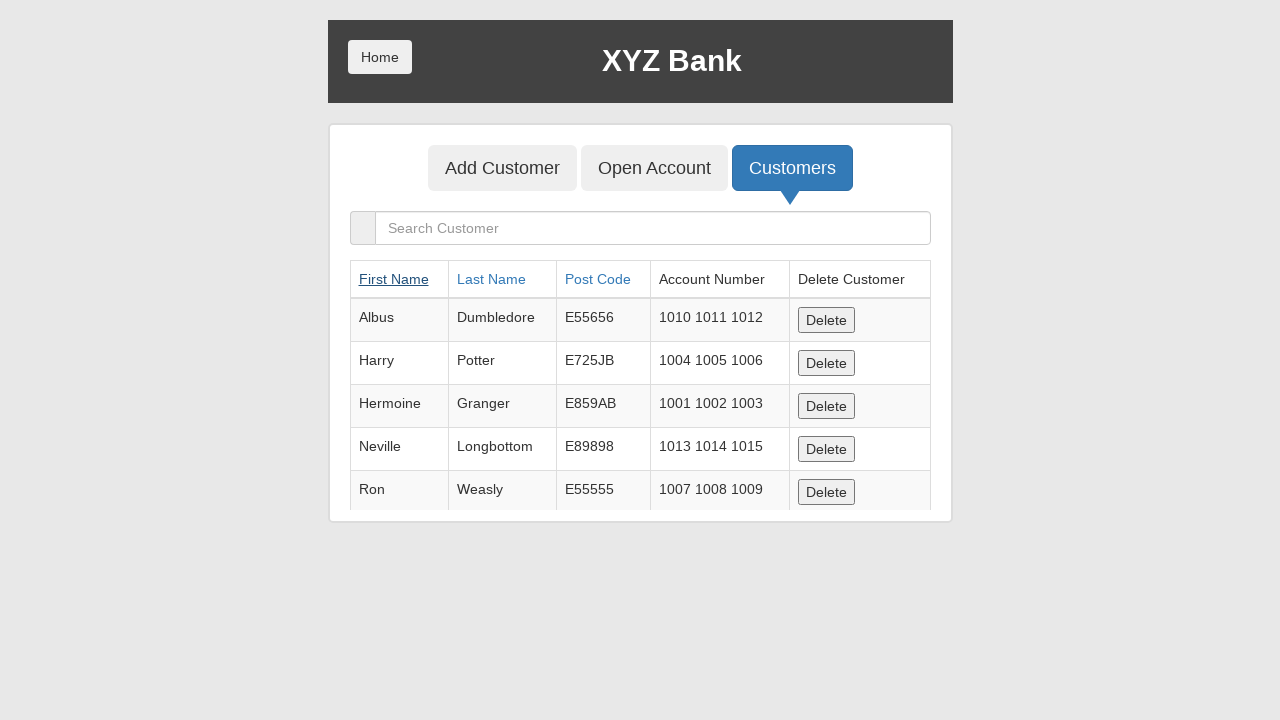

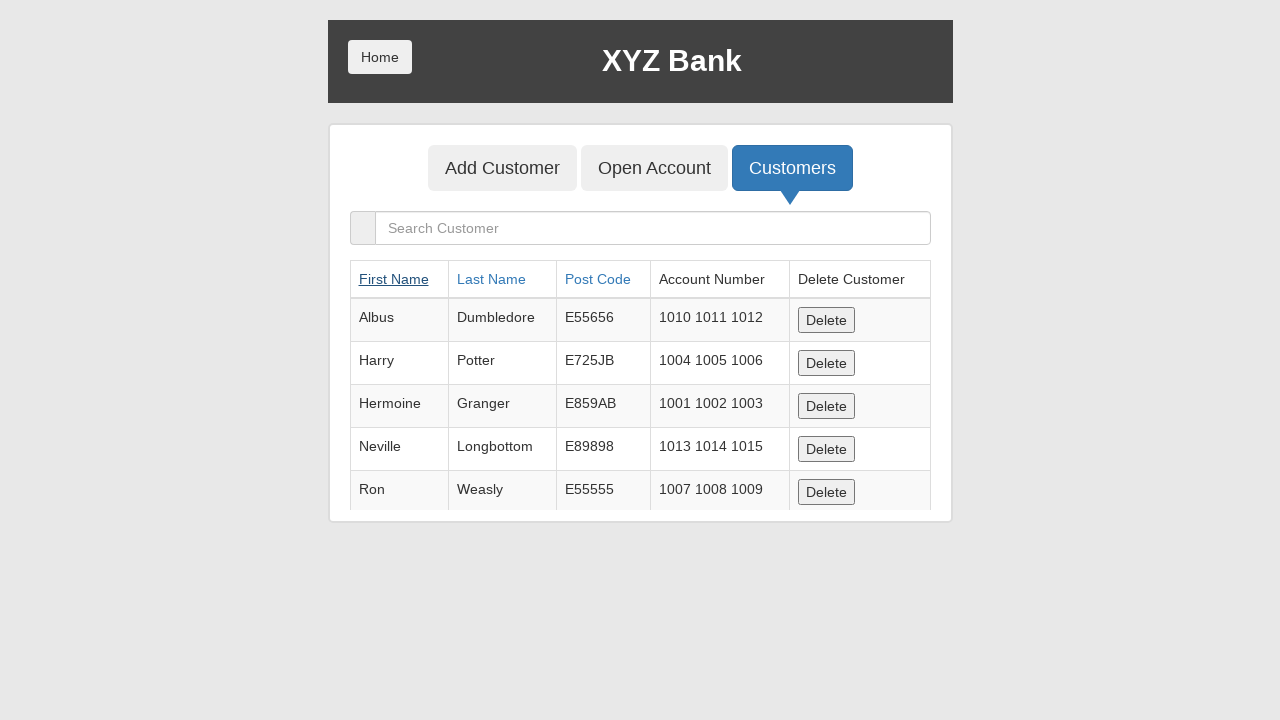